Tests right-click (context menu) functionality by right-clicking an element and verifying the message displays "right-clicked"

Starting URL: http://watir.com/examples/right_click.html

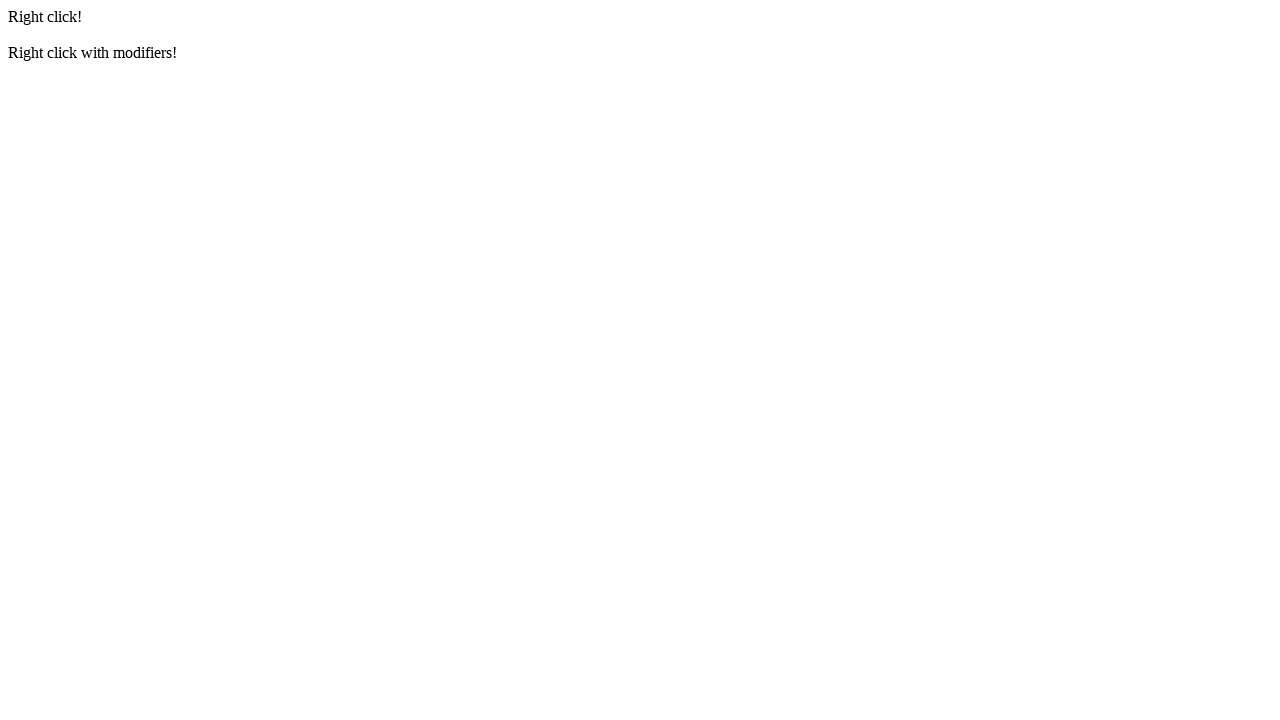

Right-clicked on the clickable div element at (640, 17) on #click
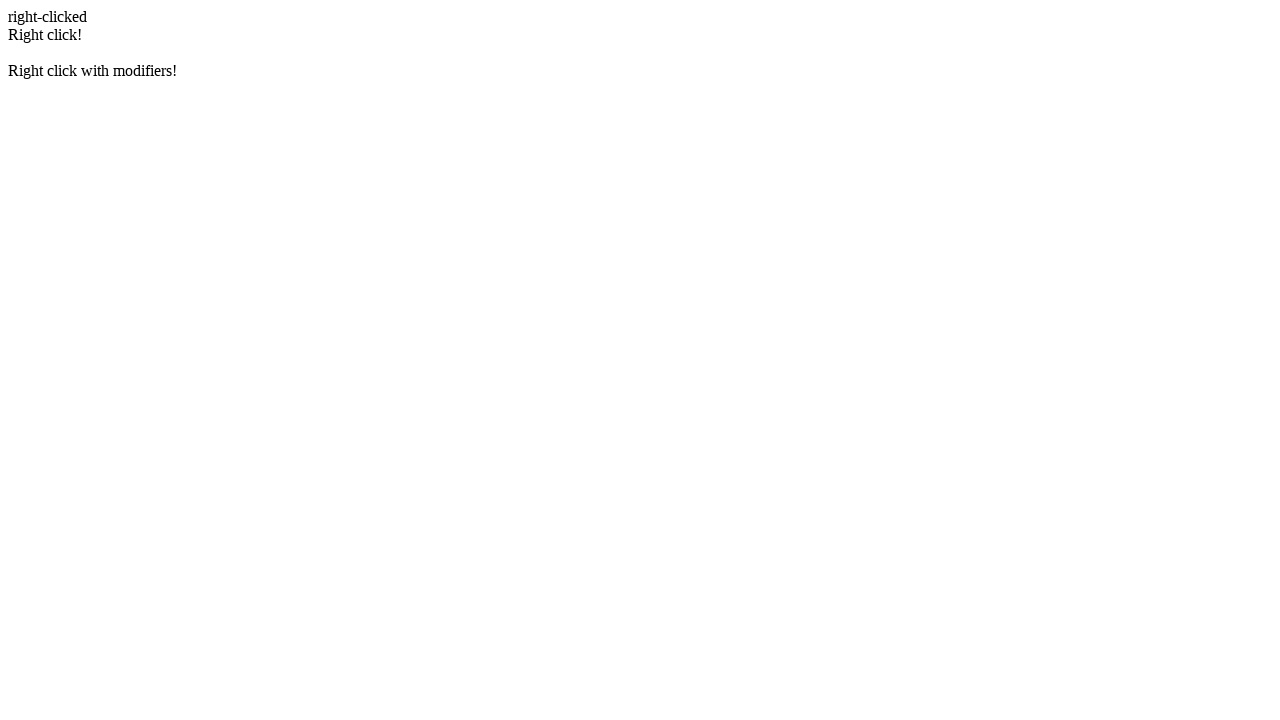

Retrieved message text from #messages element
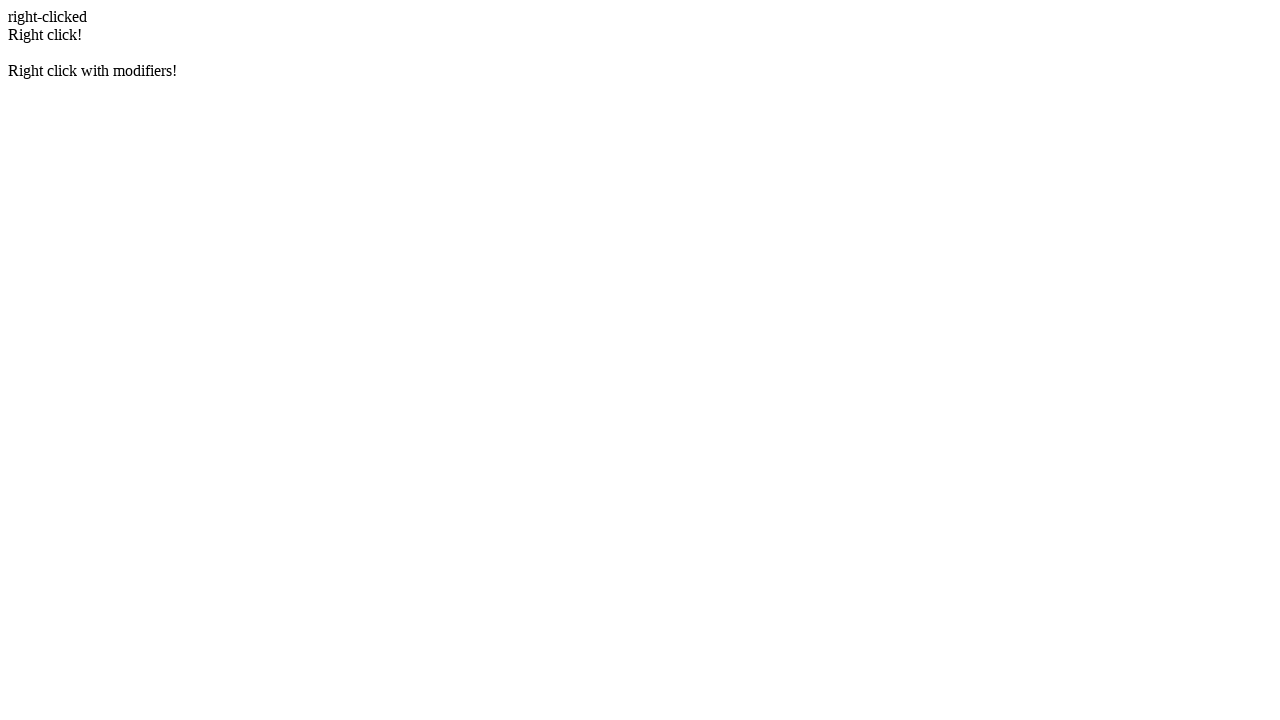

Verified that message displays 'right-clicked'
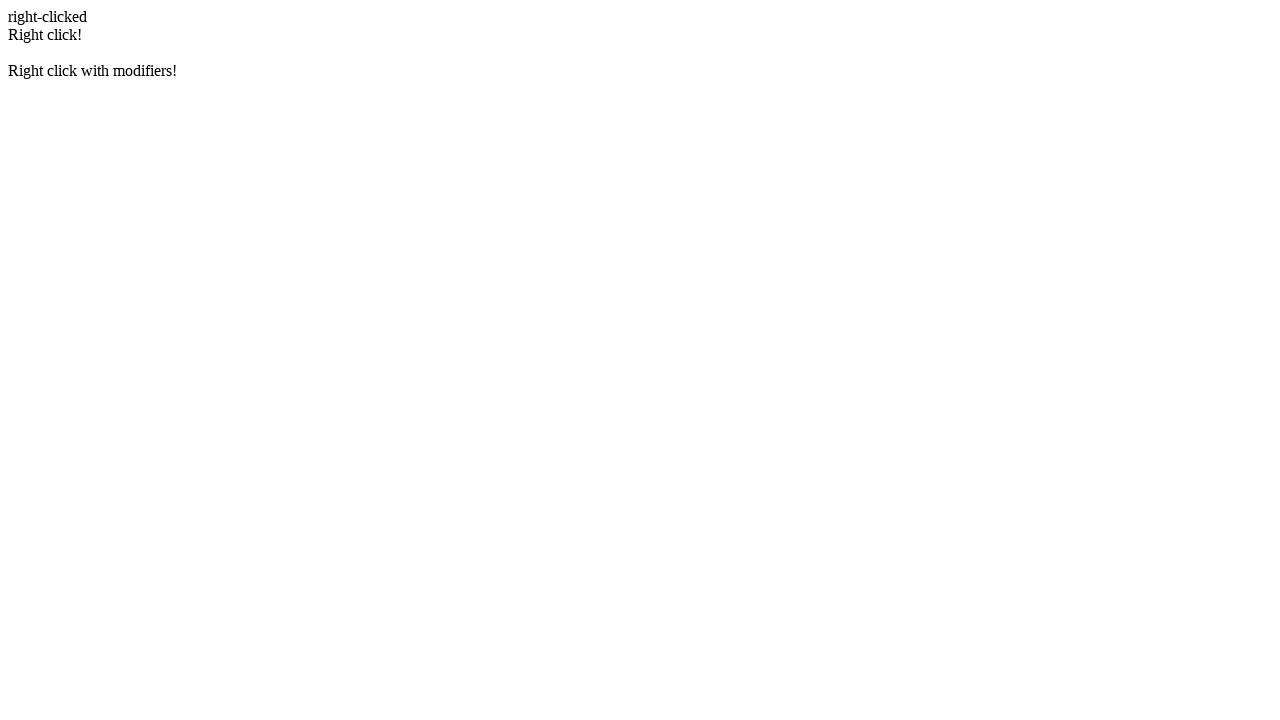

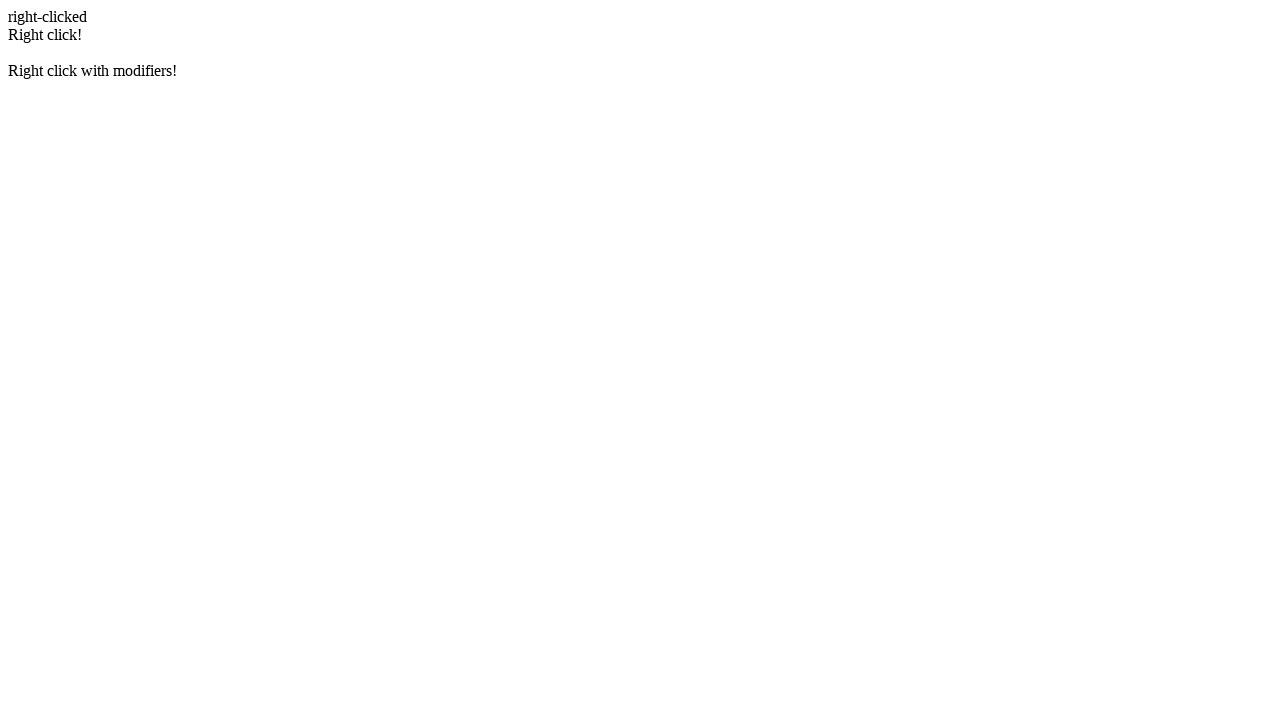